Tests dynamic controls with explicit wait by clicking Remove button and waiting for the success message

Starting URL: http://the-internet.herokuapp.com/dynamic_controls

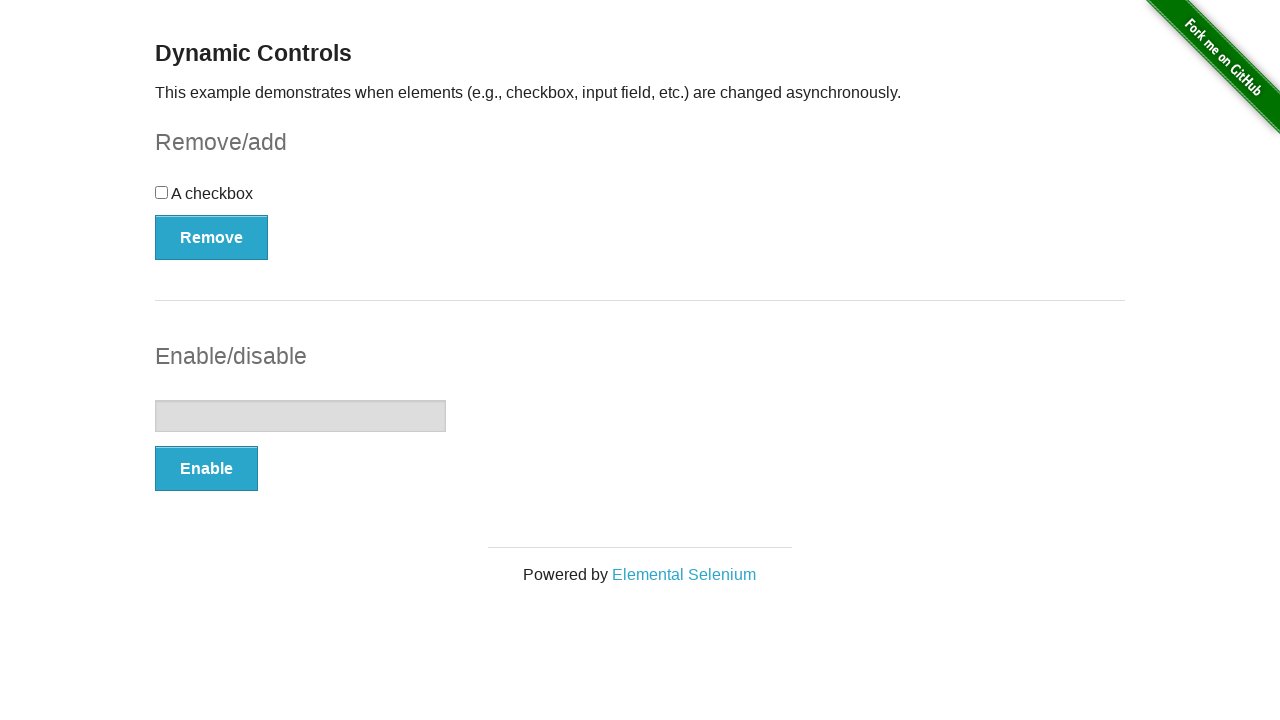

Clicked Remove button for dynamic control at (212, 237) on xpath=//*[.='Remove']
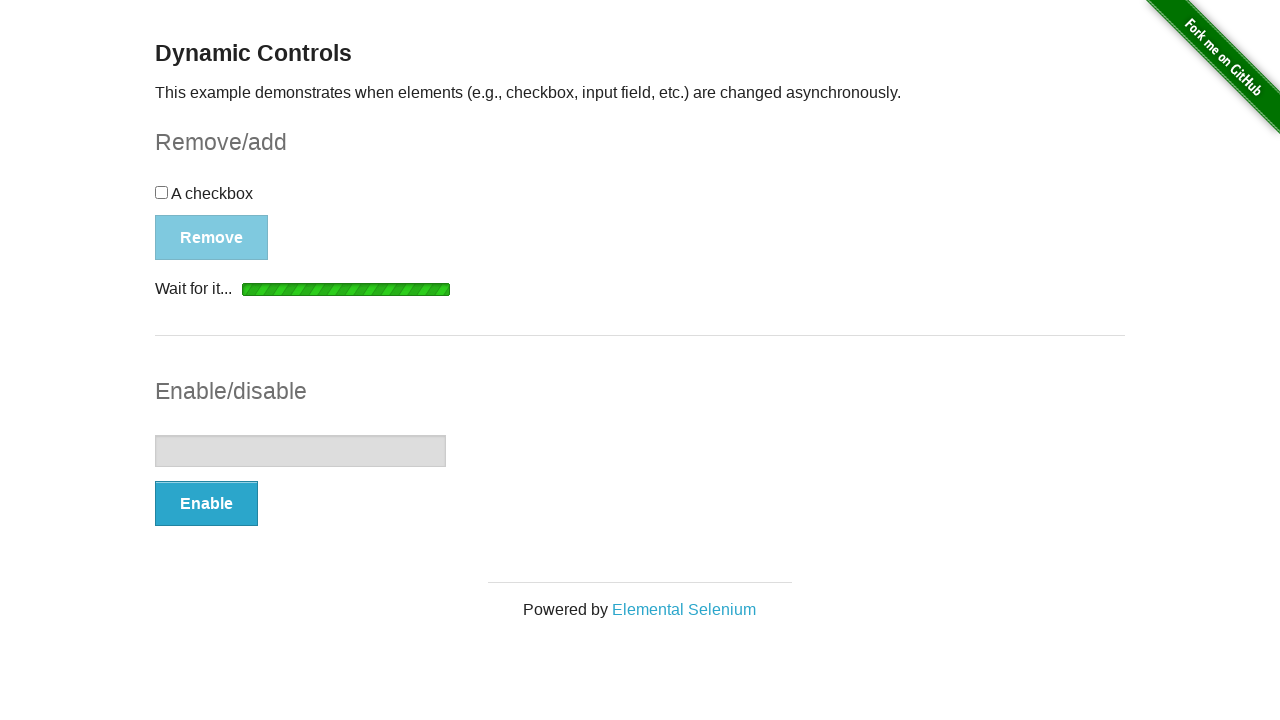

Success message appeared and became visible
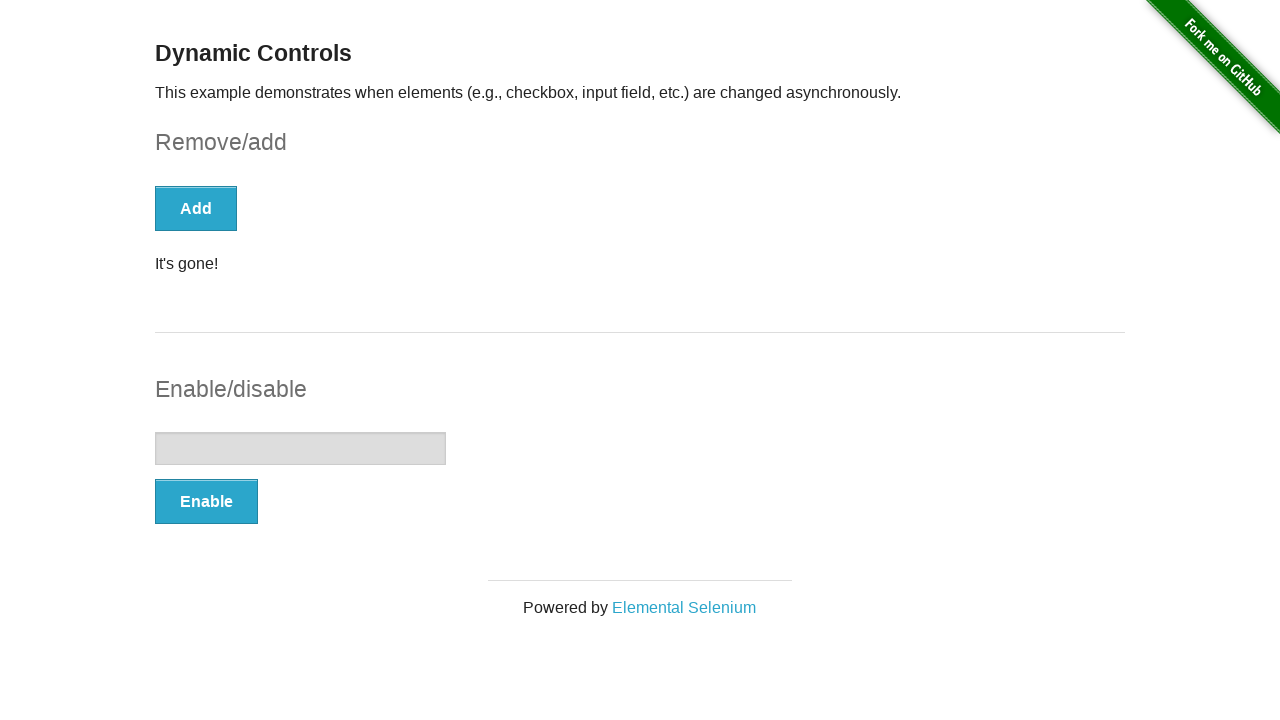

Printed success message text content
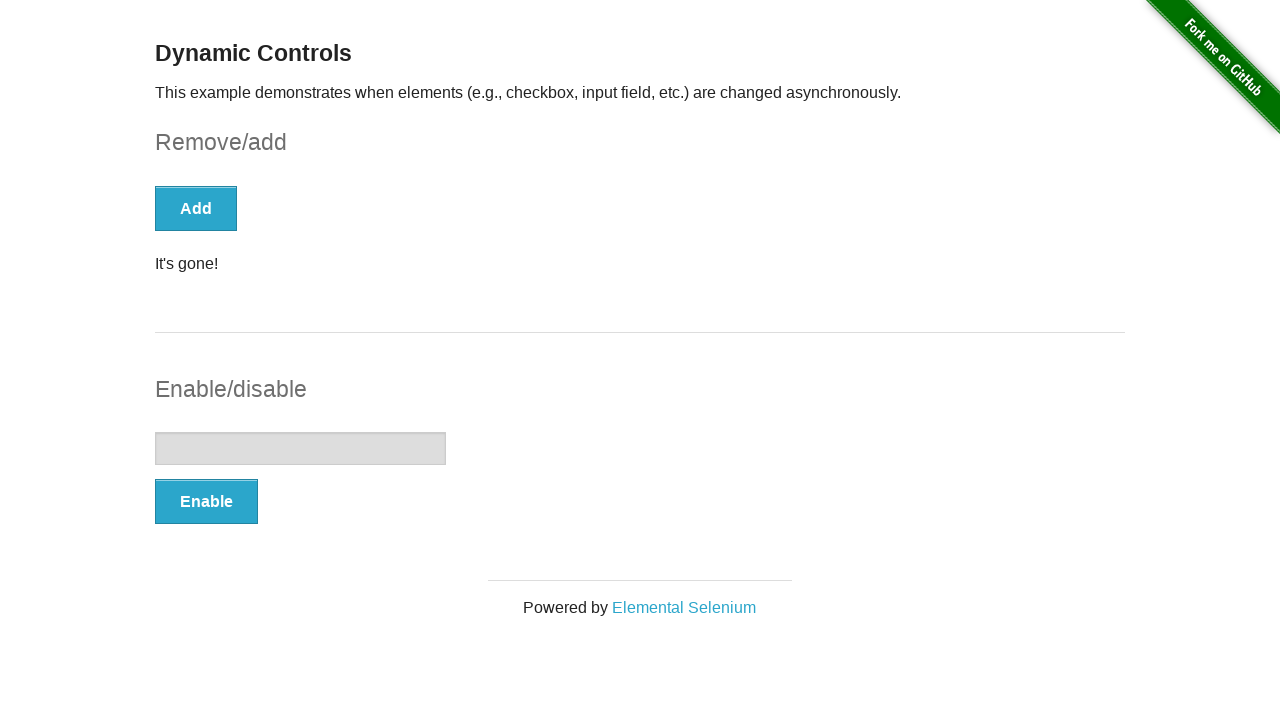

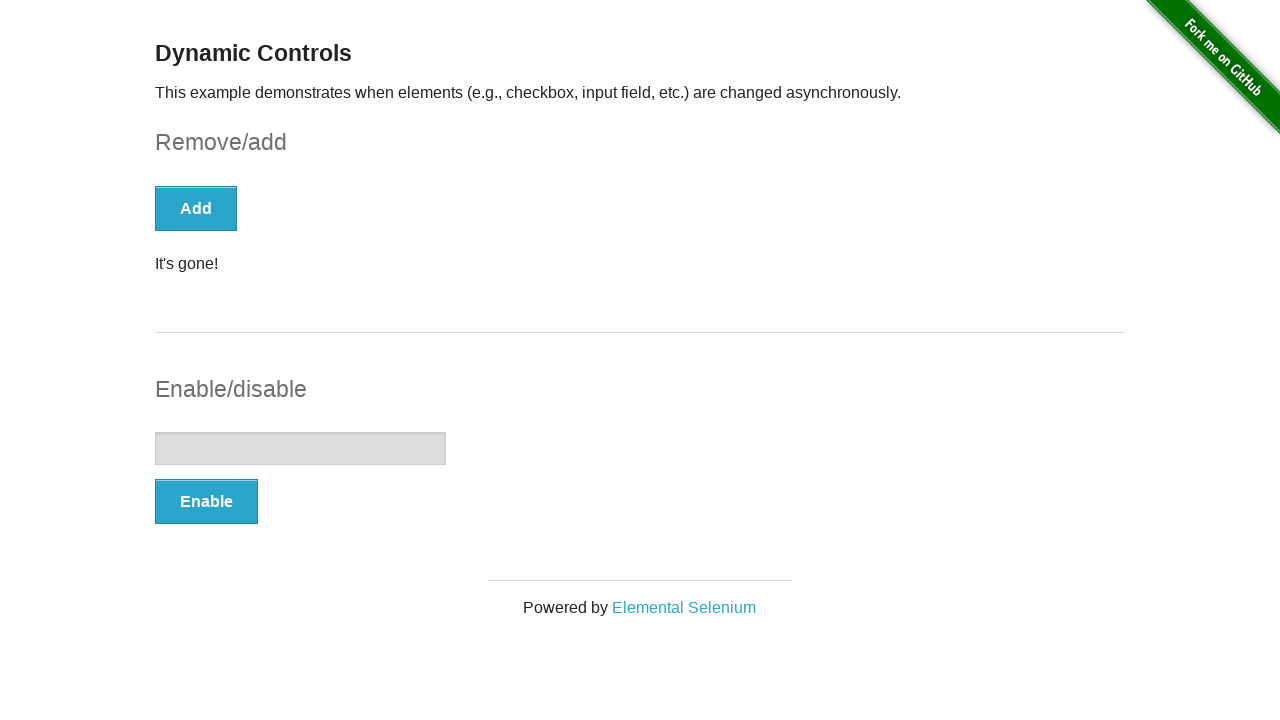